Tests window handling by clicking a link that opens a new window, switching to it, and verifying the content

Starting URL: https://the-internet.herokuapp.com/windows

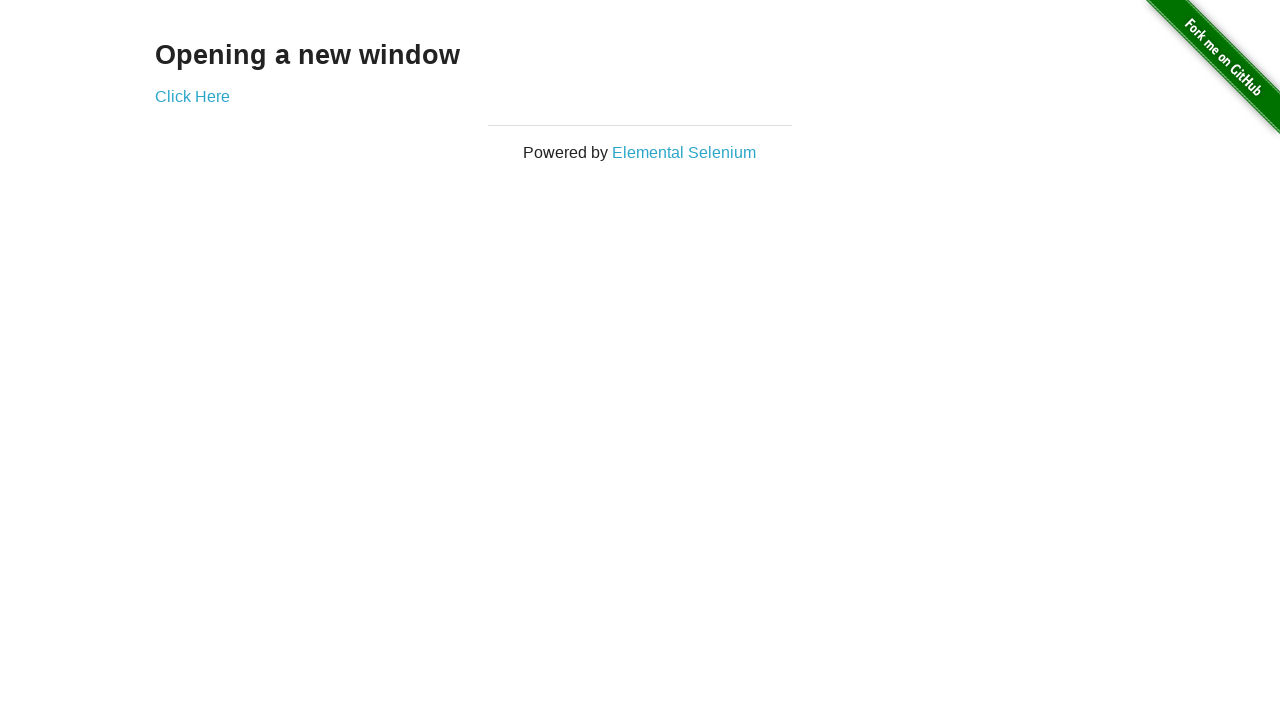

Clicked 'Click Here' link to open new window at (192, 96) on text=Click Here
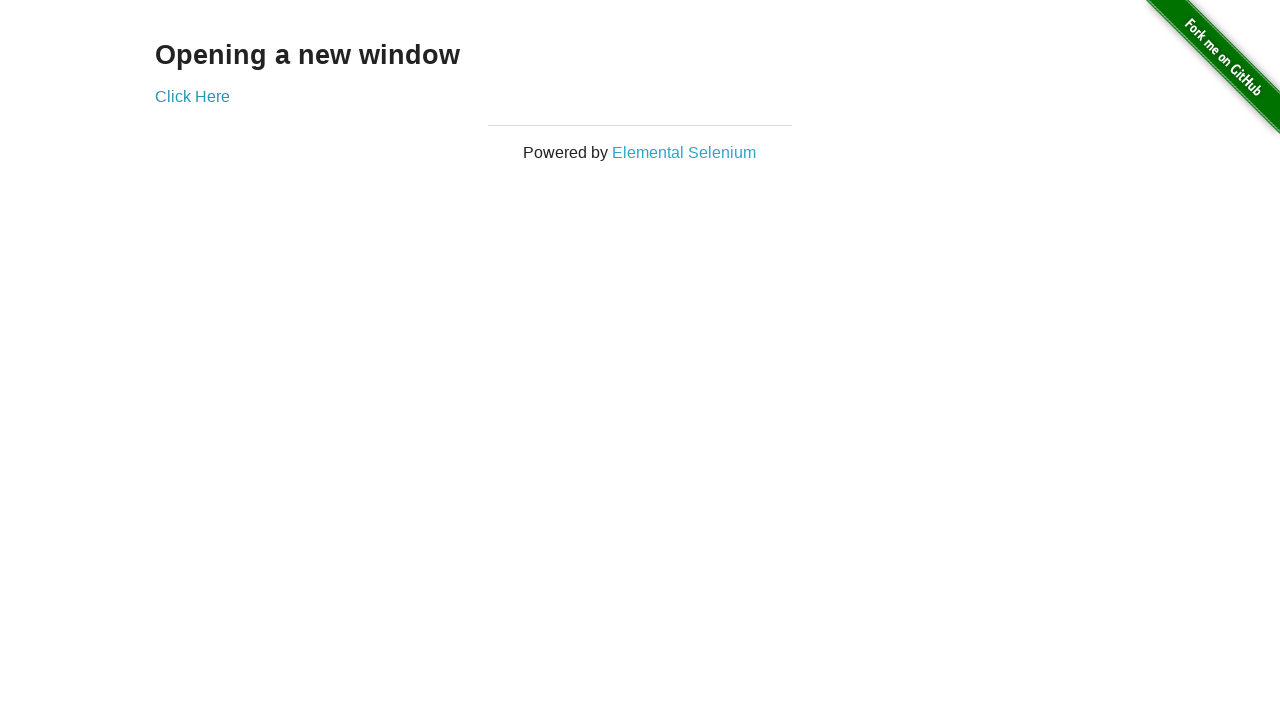

New window opened and captured
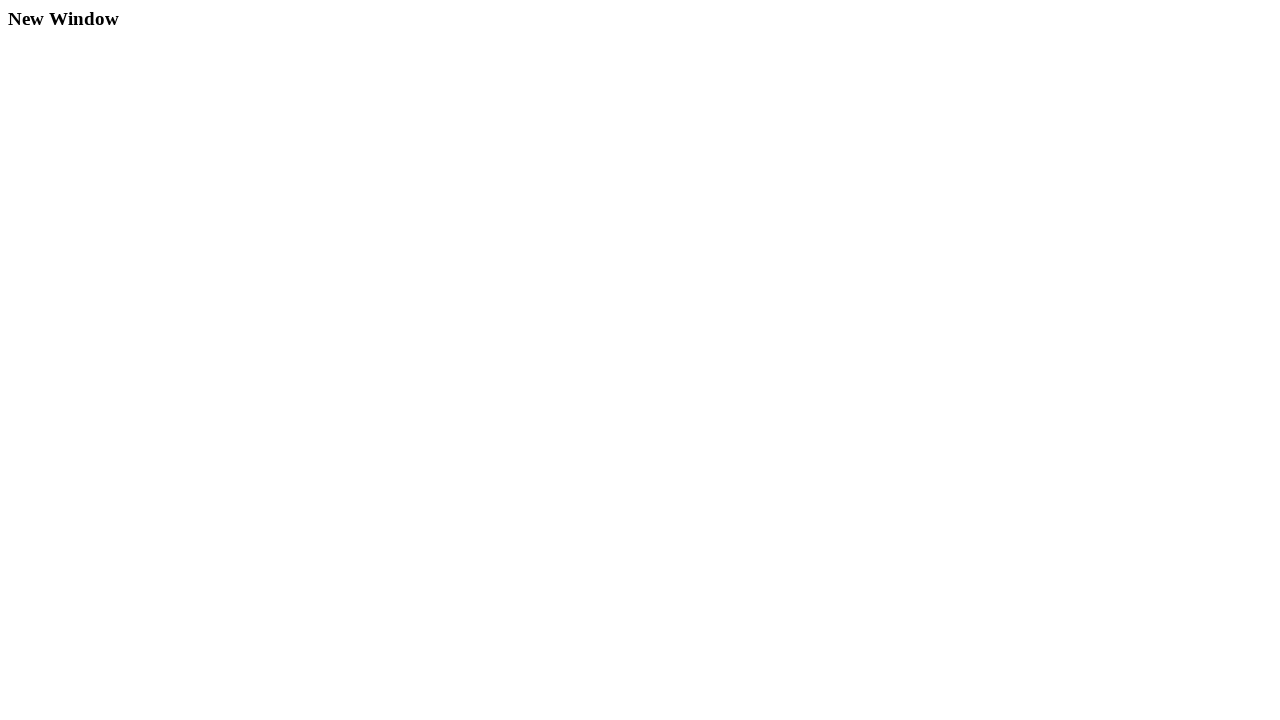

Waited for new window to finish loading
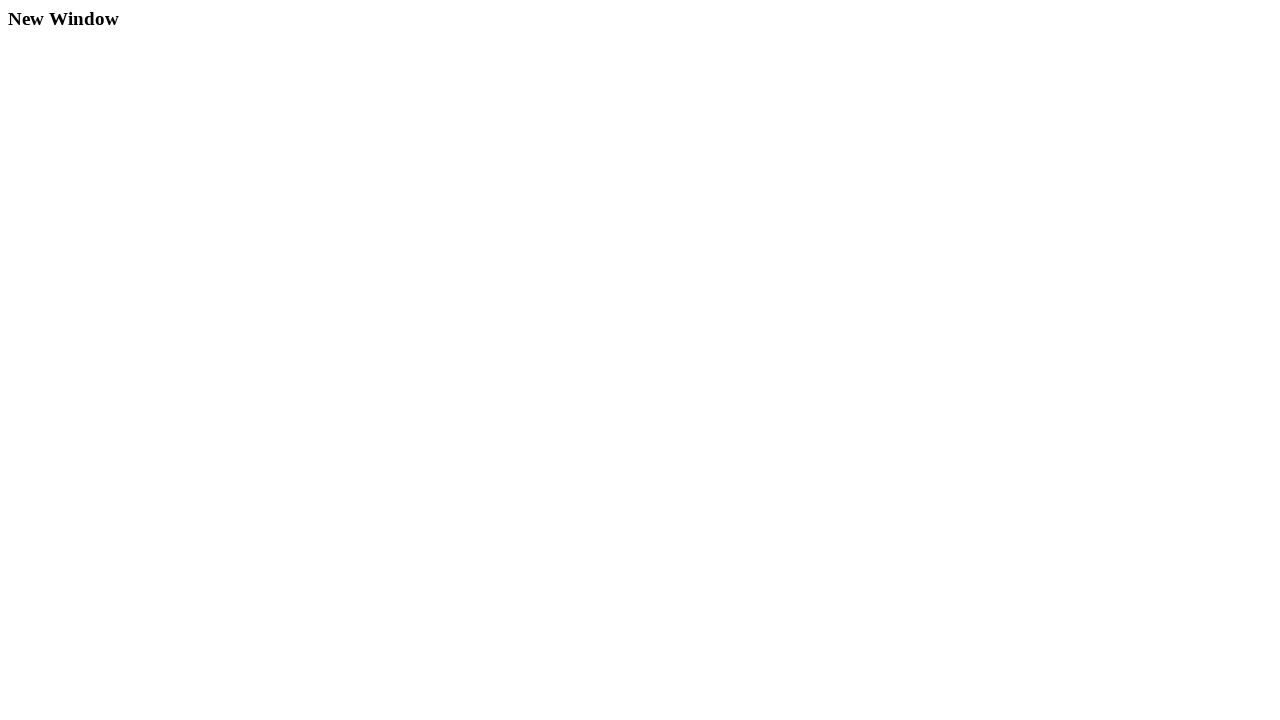

Retrieved h3 text content: 'New Window'
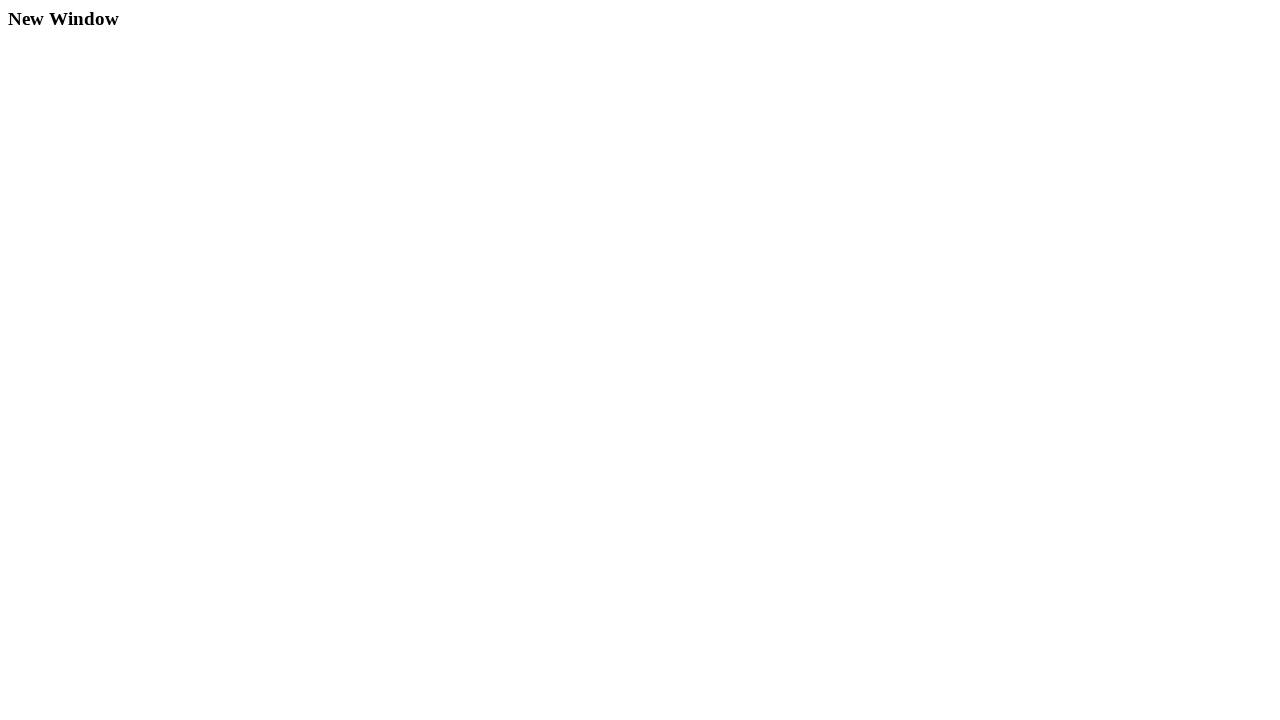

Printed h3 text content to console
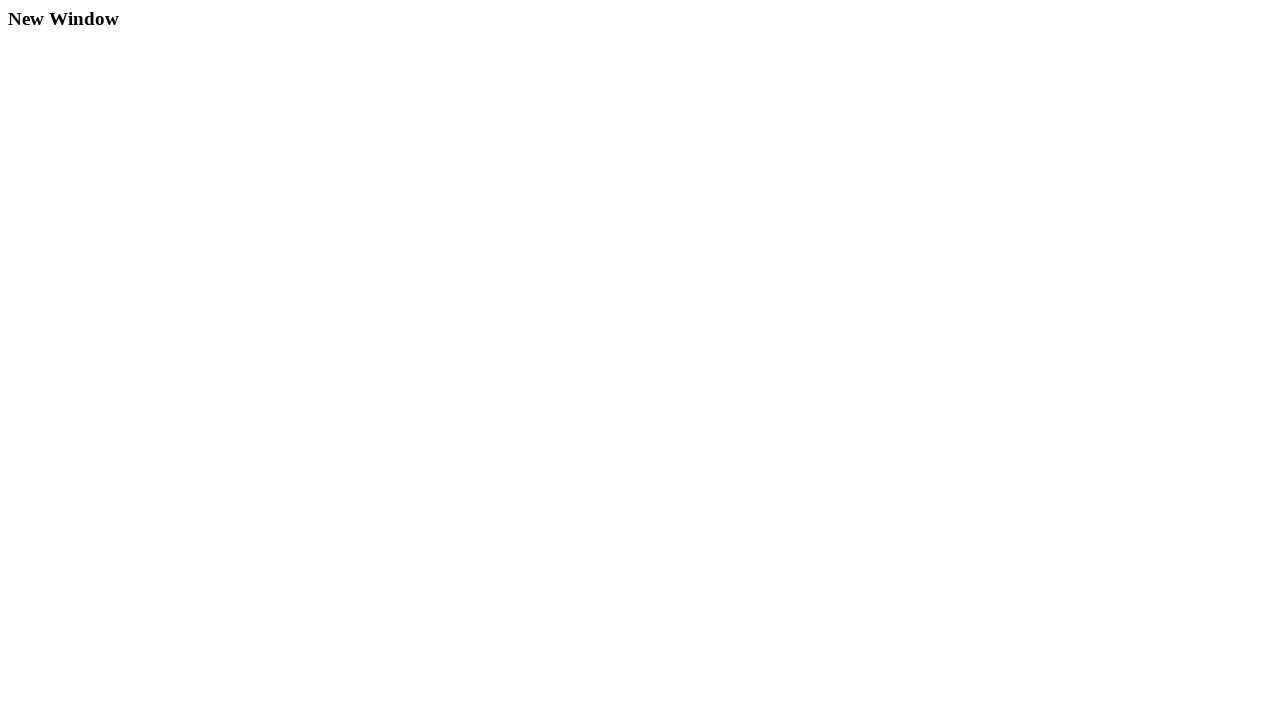

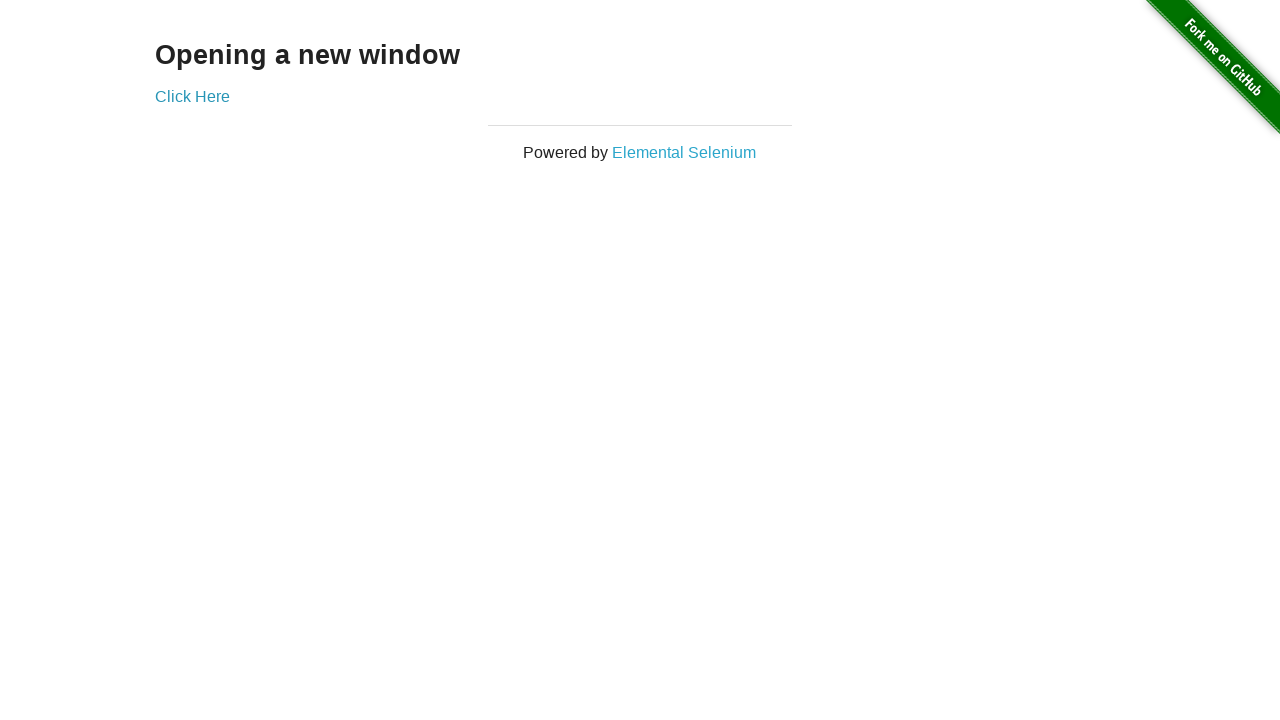